Tests that the main and footer sections become visible when items are added

Starting URL: https://demo.playwright.dev/todomvc

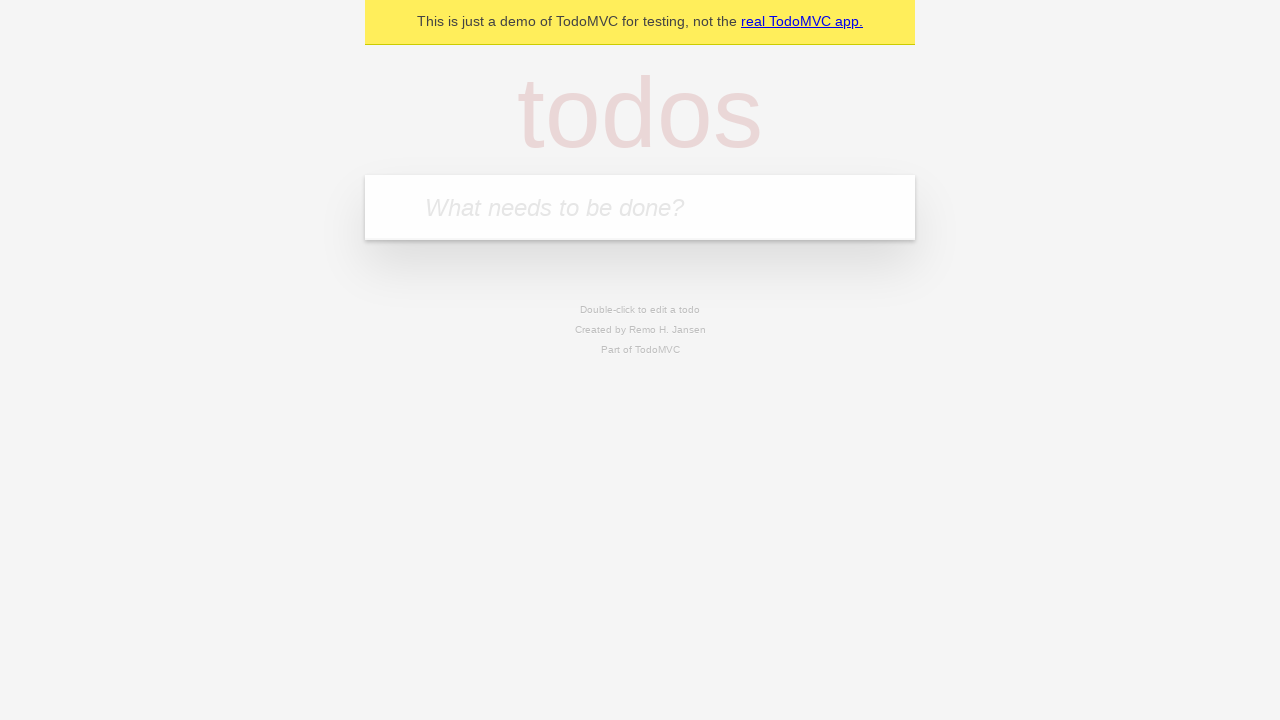

Filled todo input field with 'buy some cheese' on internal:attr=[placeholder="What needs to be done?"i]
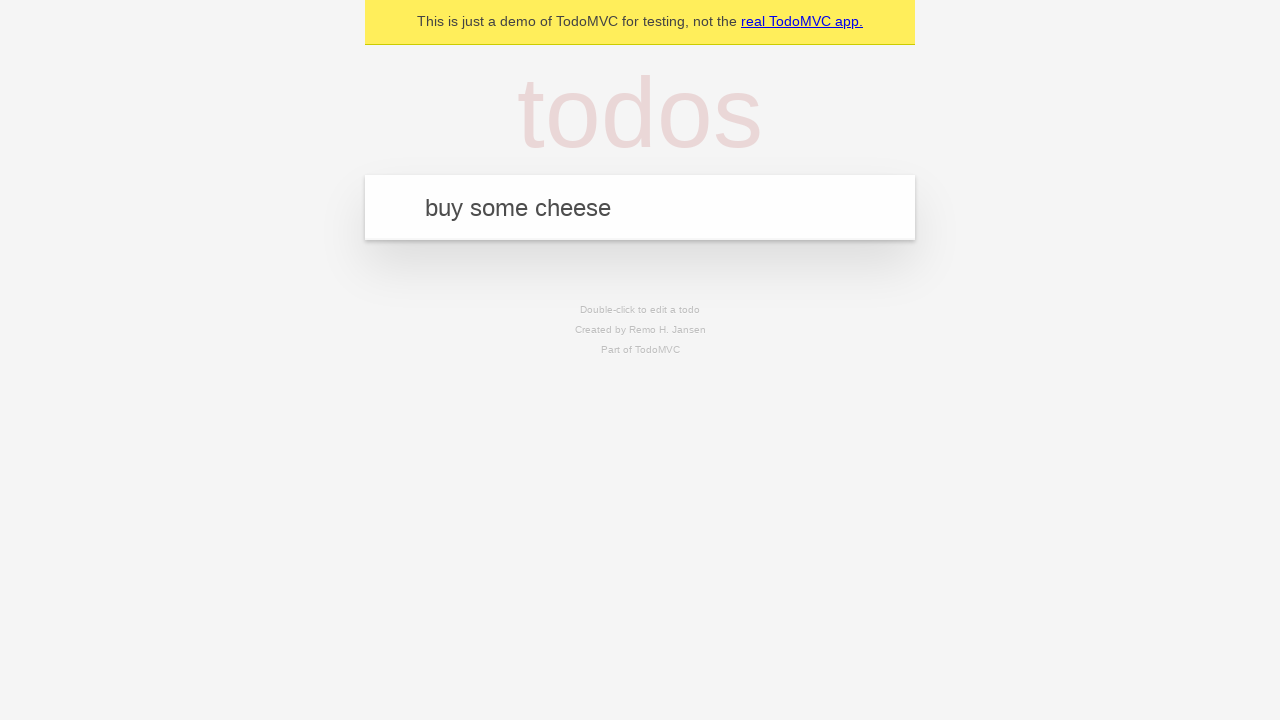

Pressed Enter to add todo item on internal:attr=[placeholder="What needs to be done?"i]
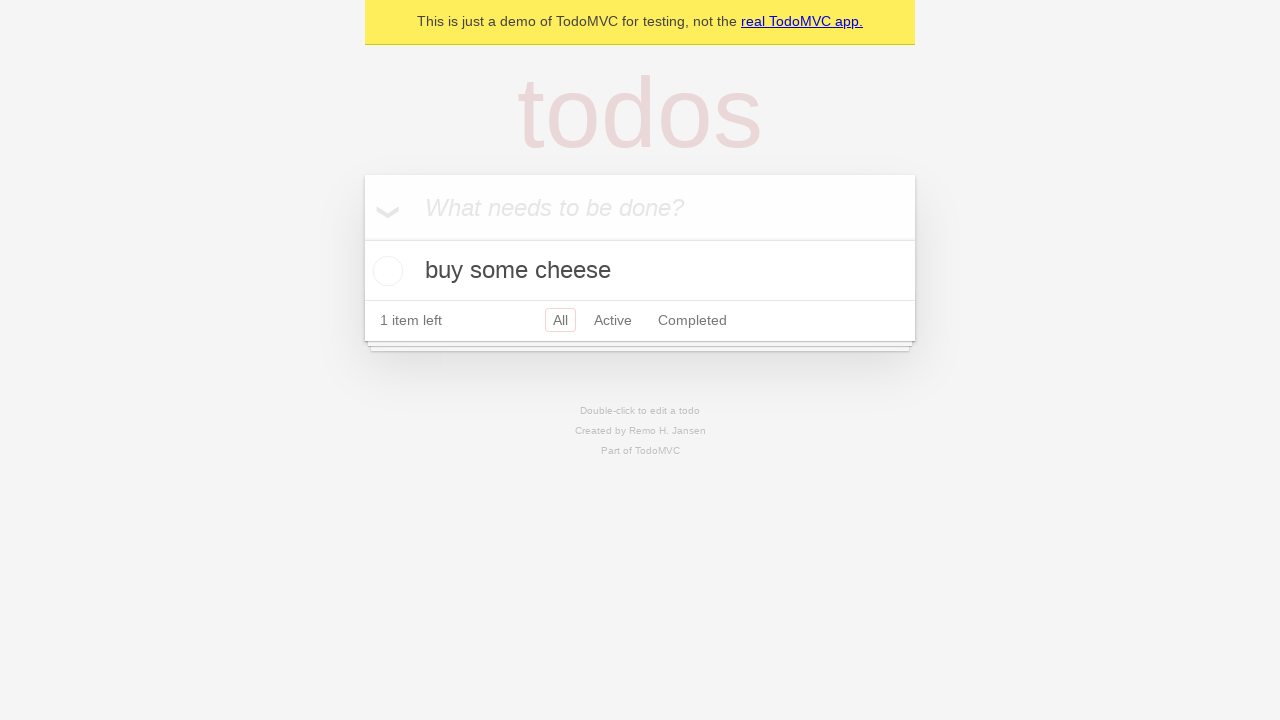

#main section became visible
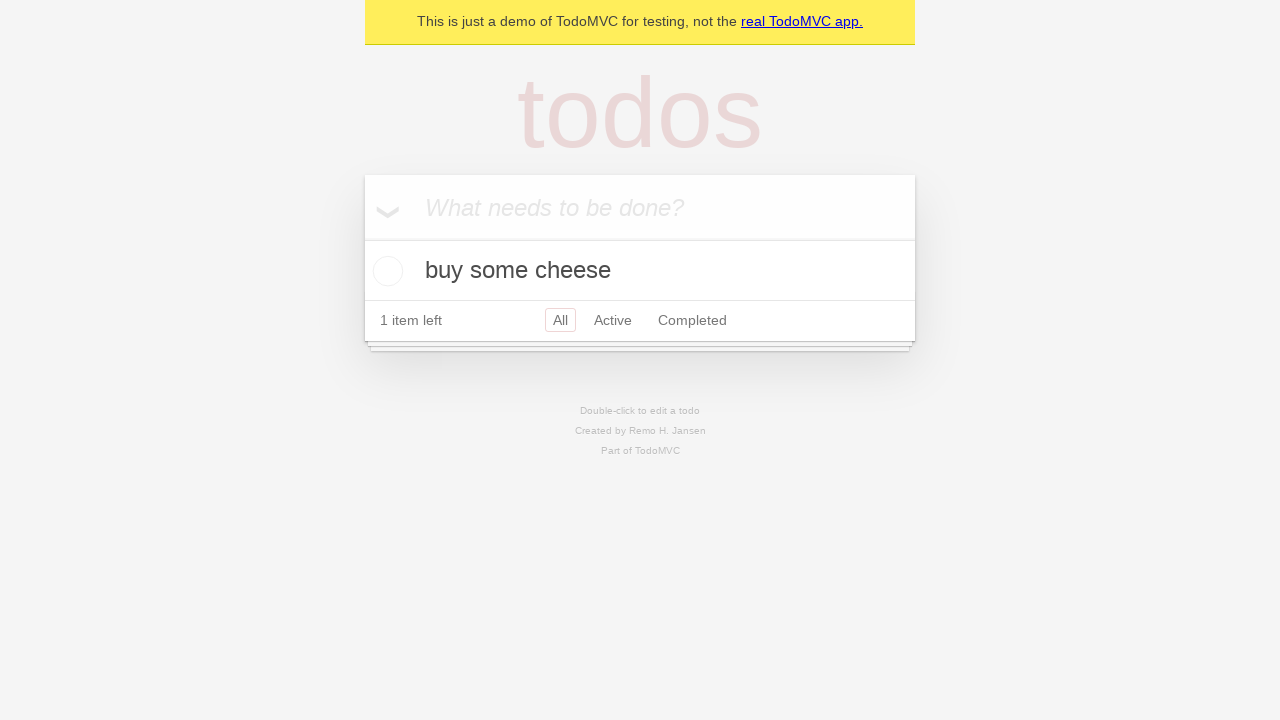

#footer section became visible
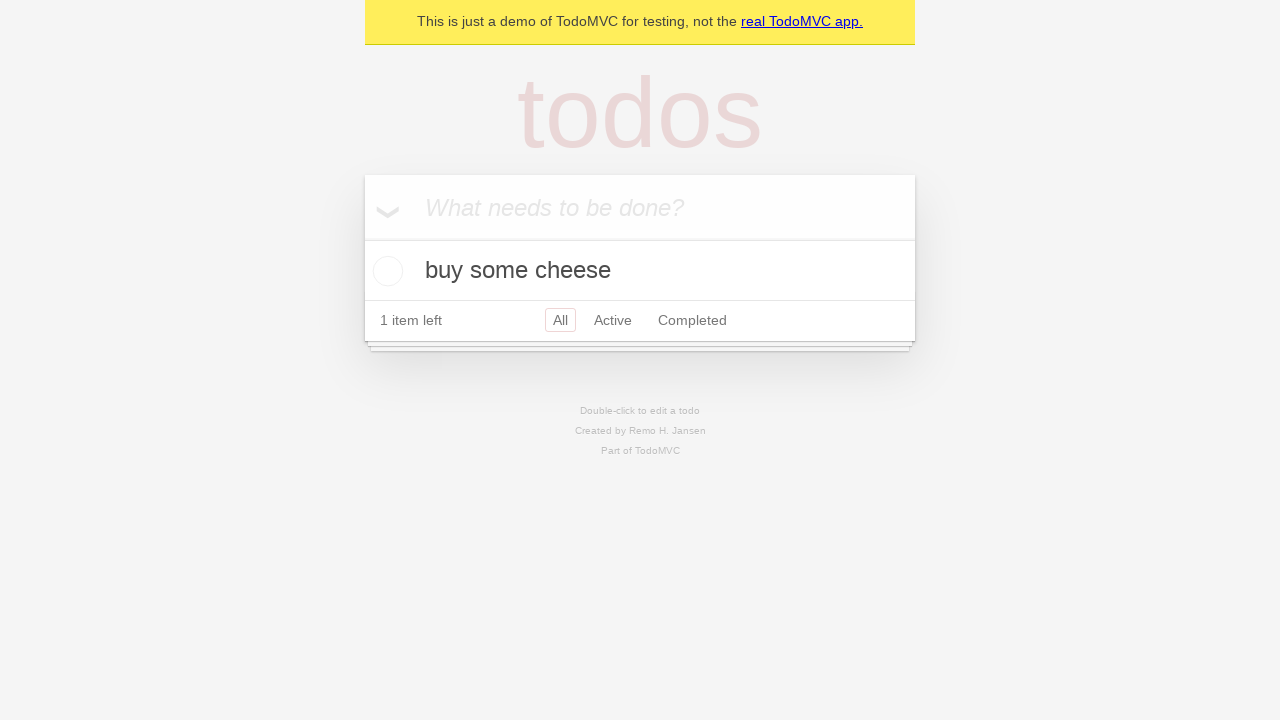

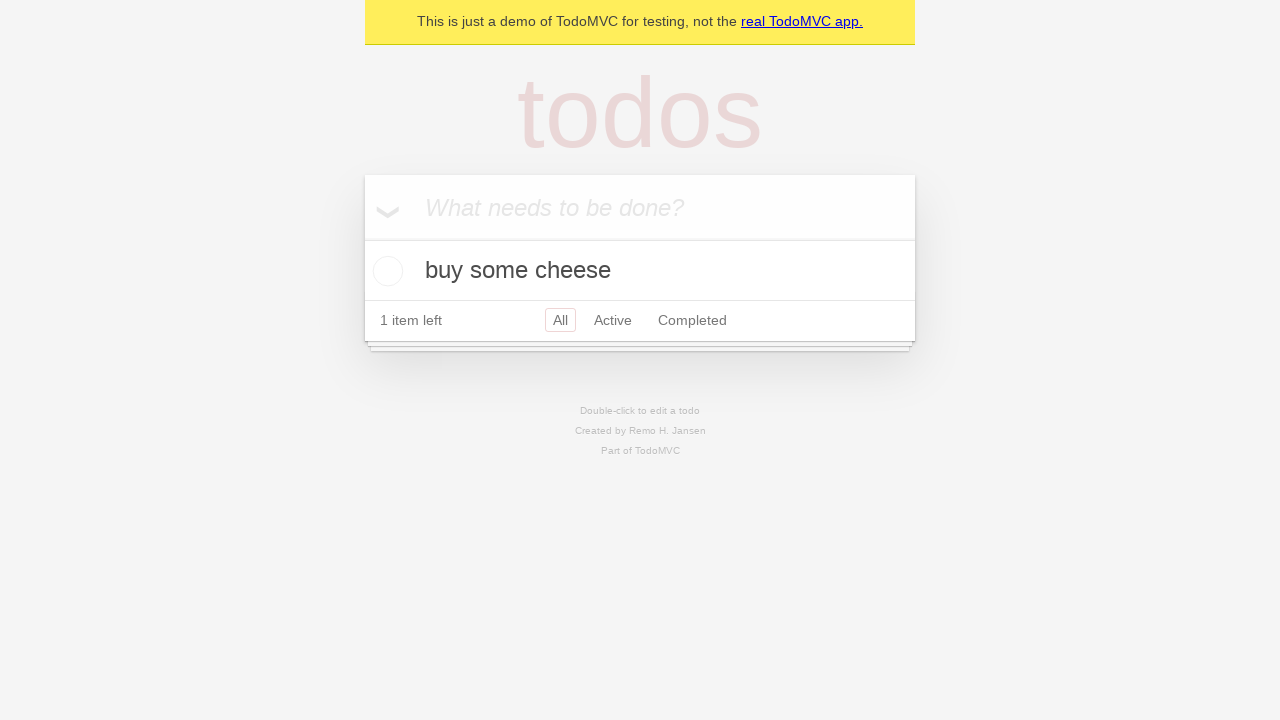